Tests dynamic element addition and removal functionality by clicking add button twice, then removing one element and verifying the count

Starting URL: http://the-internet.herokuapp.com/add_remove_elements/

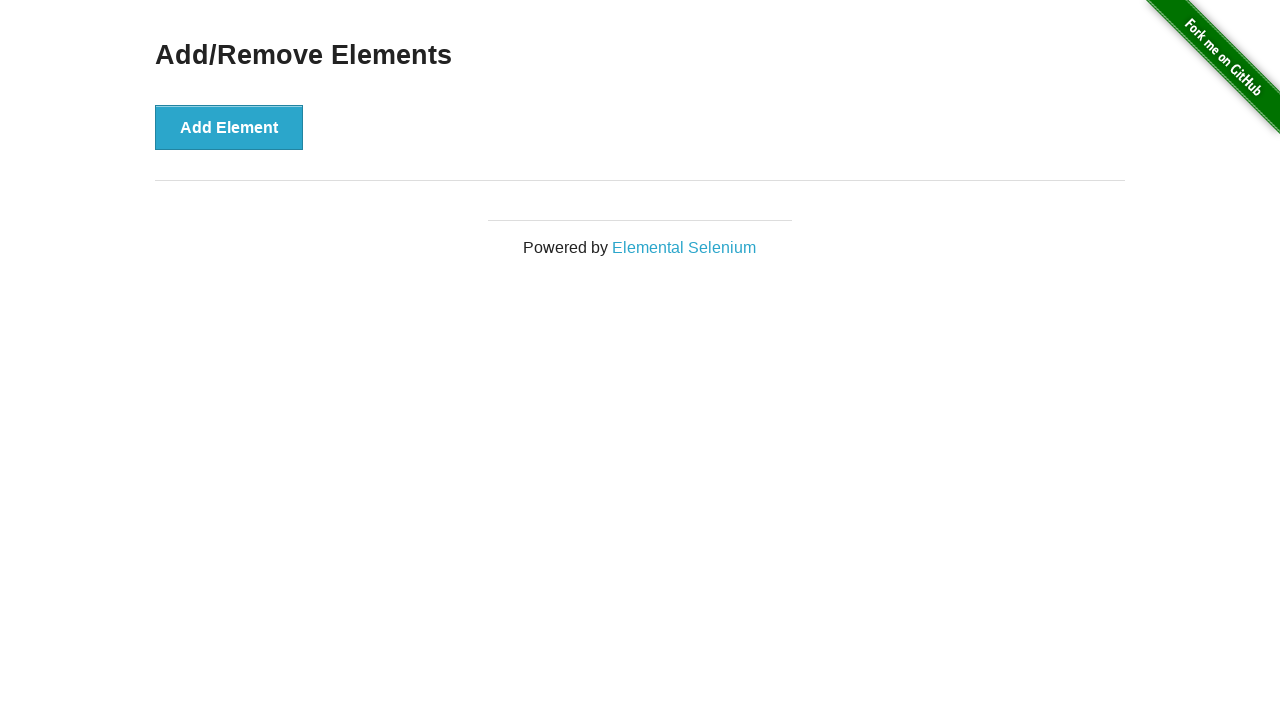

Clicked Add Element button (first click) at (229, 127) on xpath=//*[@onclick='addElement()']
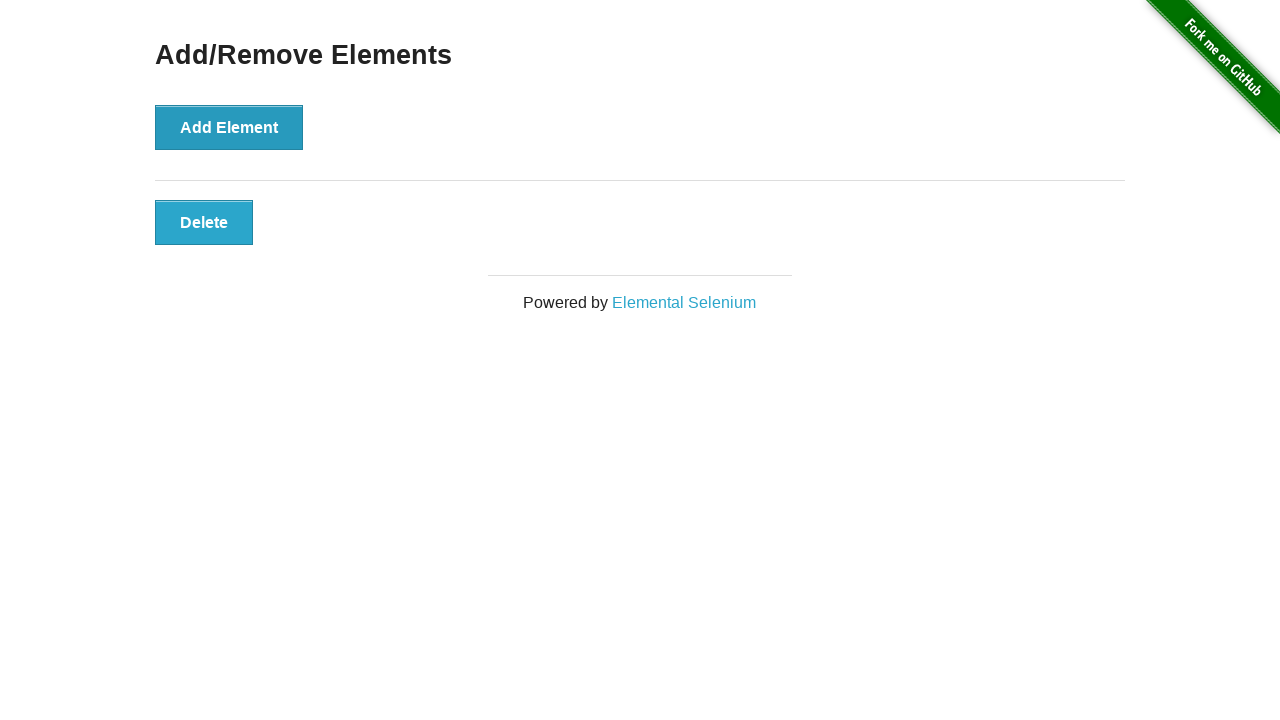

Clicked Add Element button (second click) at (229, 127) on xpath=//*[@onclick='addElement()']
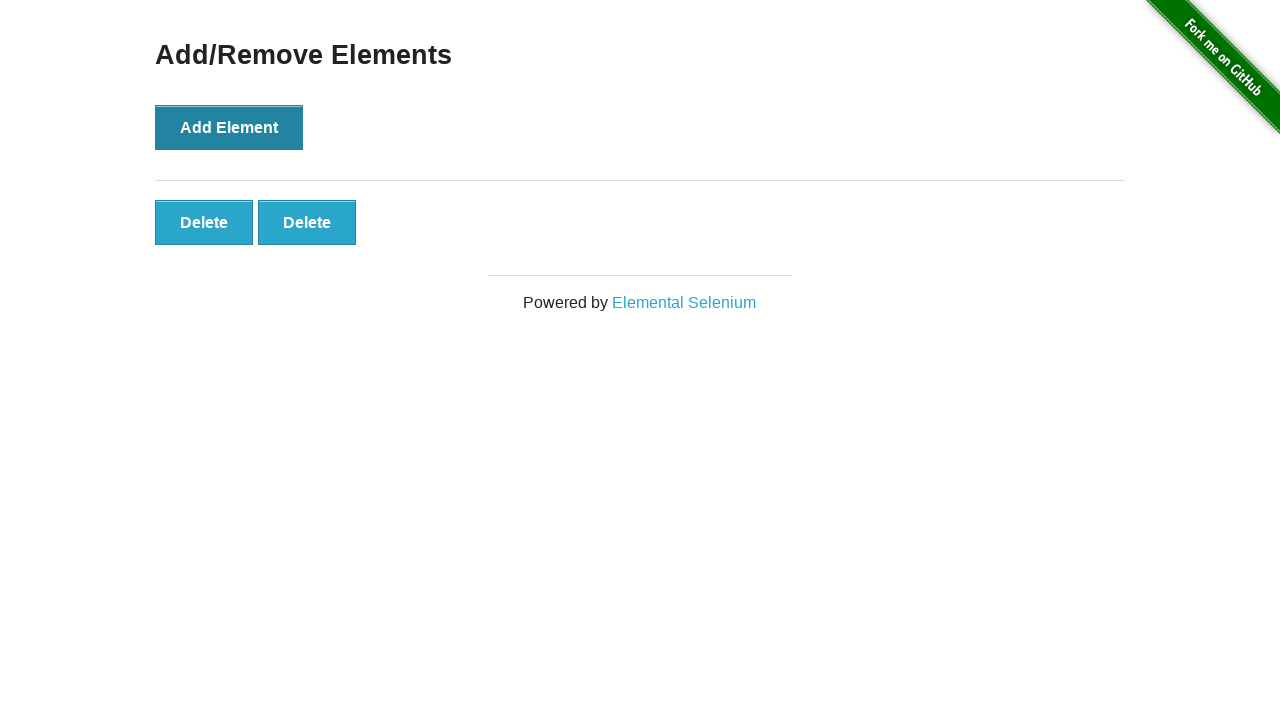

Clicked first Delete button to remove one element at (204, 222) on xpath=//*[@onclick='deleteElement()'] >> nth=0
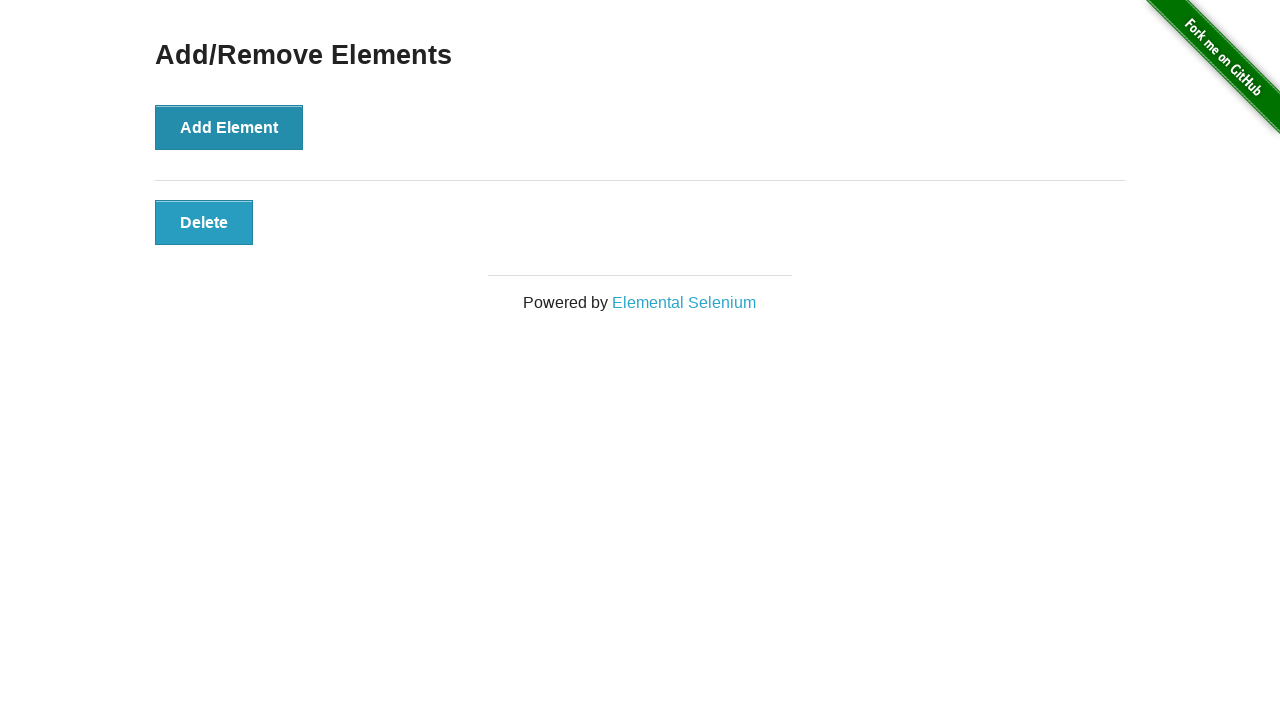

Verified that 1 element remains after deletion
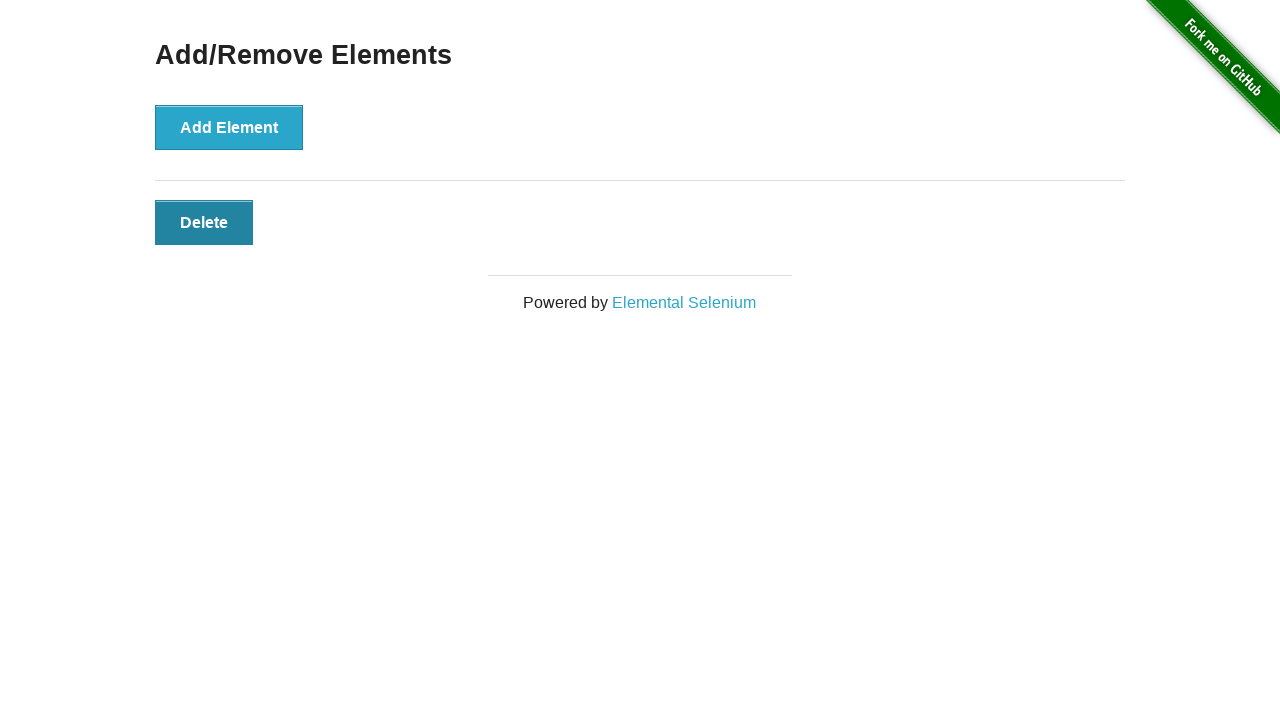

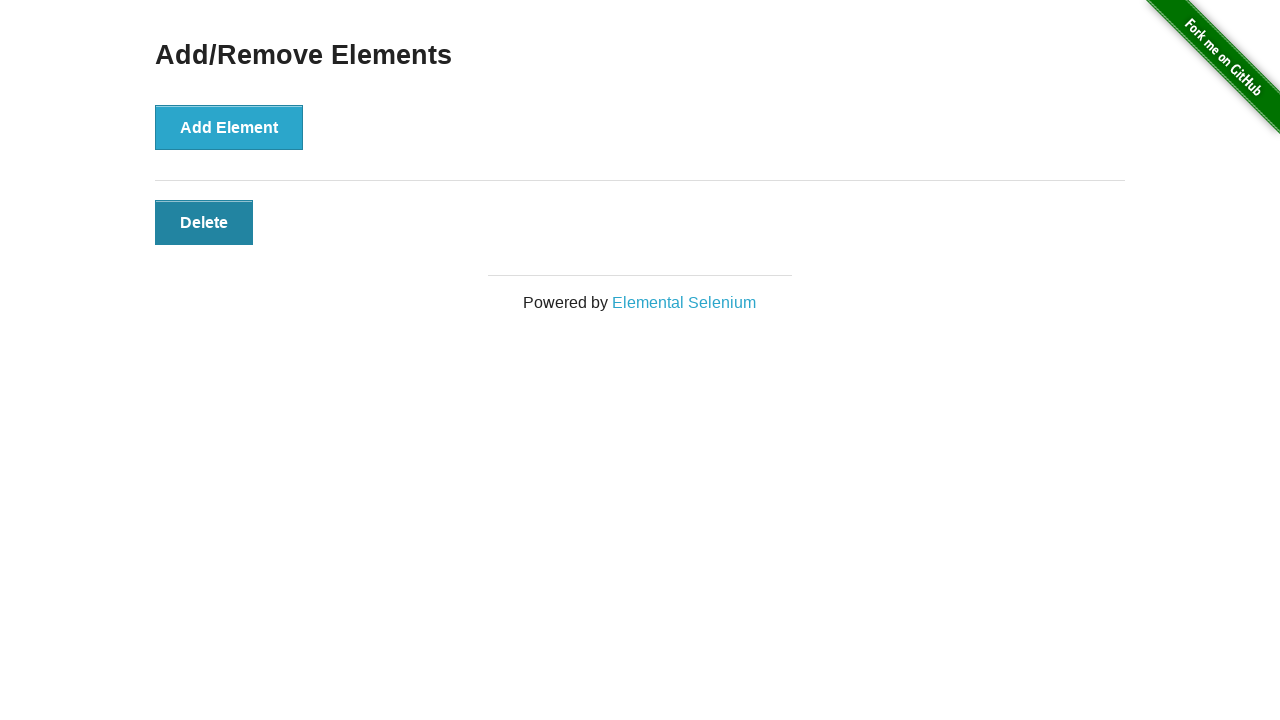